Clicks the About Us navigation link and verifies the About Us section loads successfully with content.

Starting URL: https://www.botmaticsolutions.com

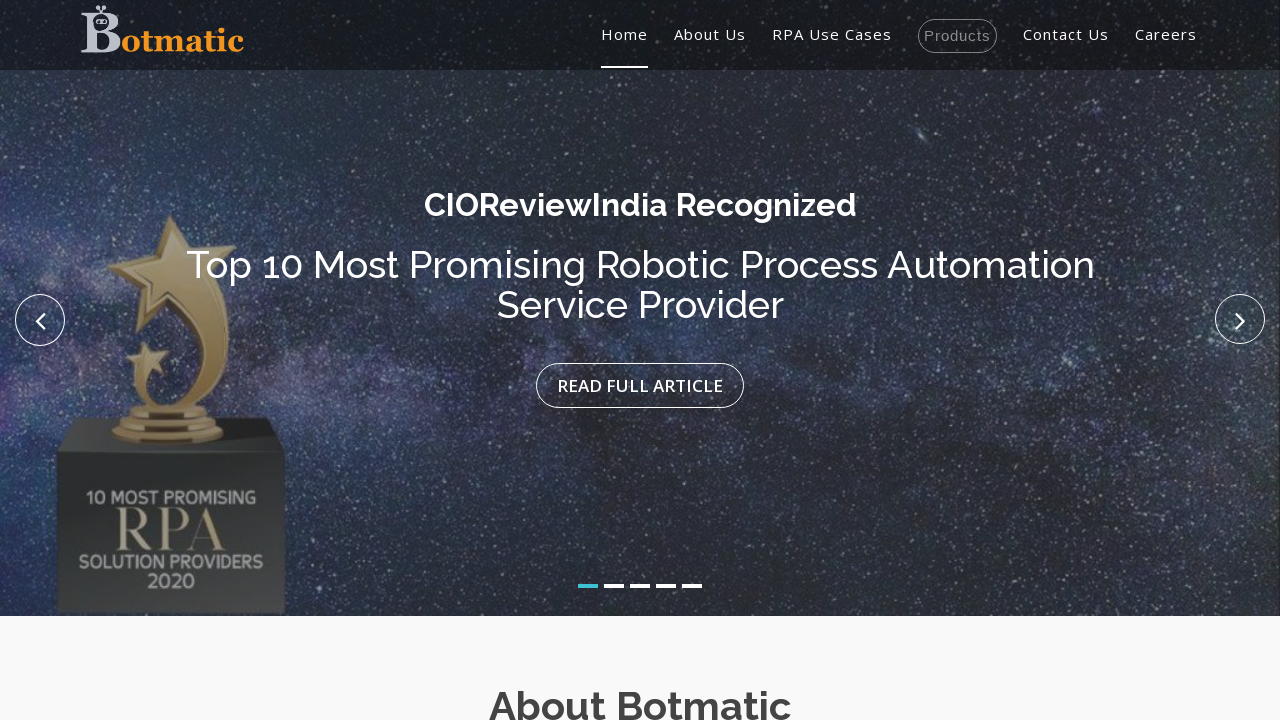

About Us navigation link appeared and was located
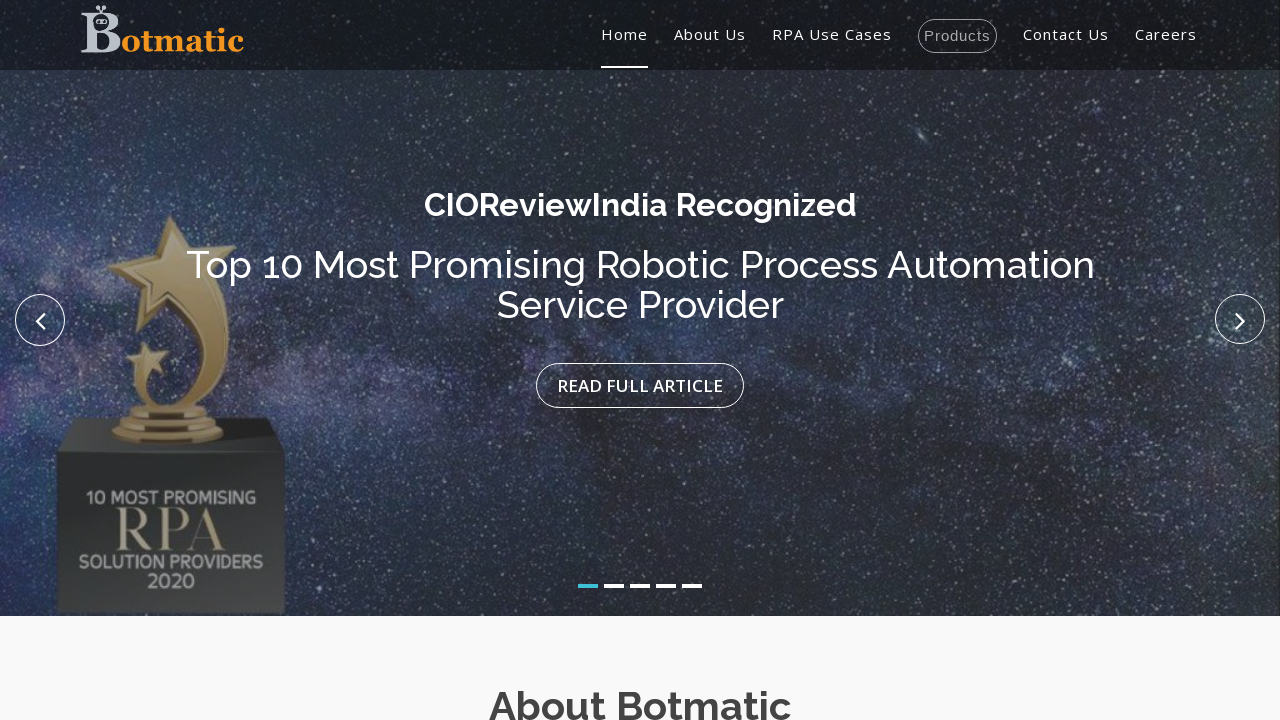

Clicked the About Us navigation link
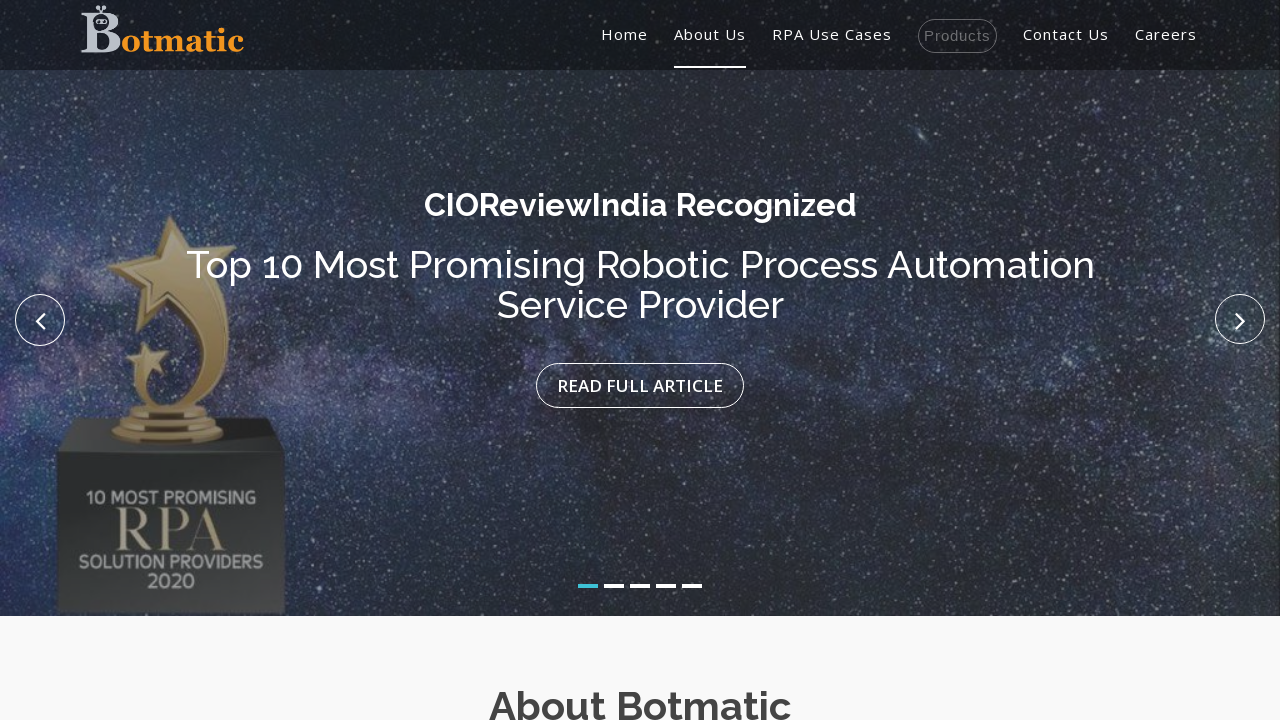

About Us section loaded successfully with content heading
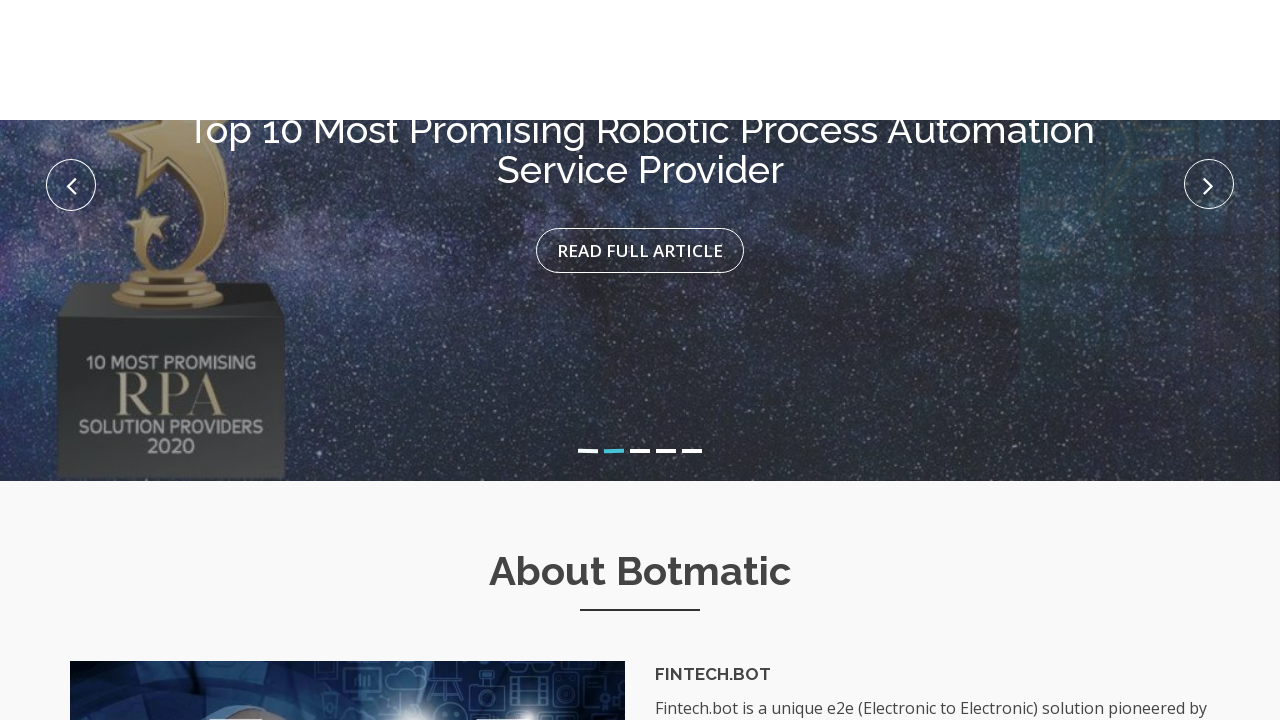

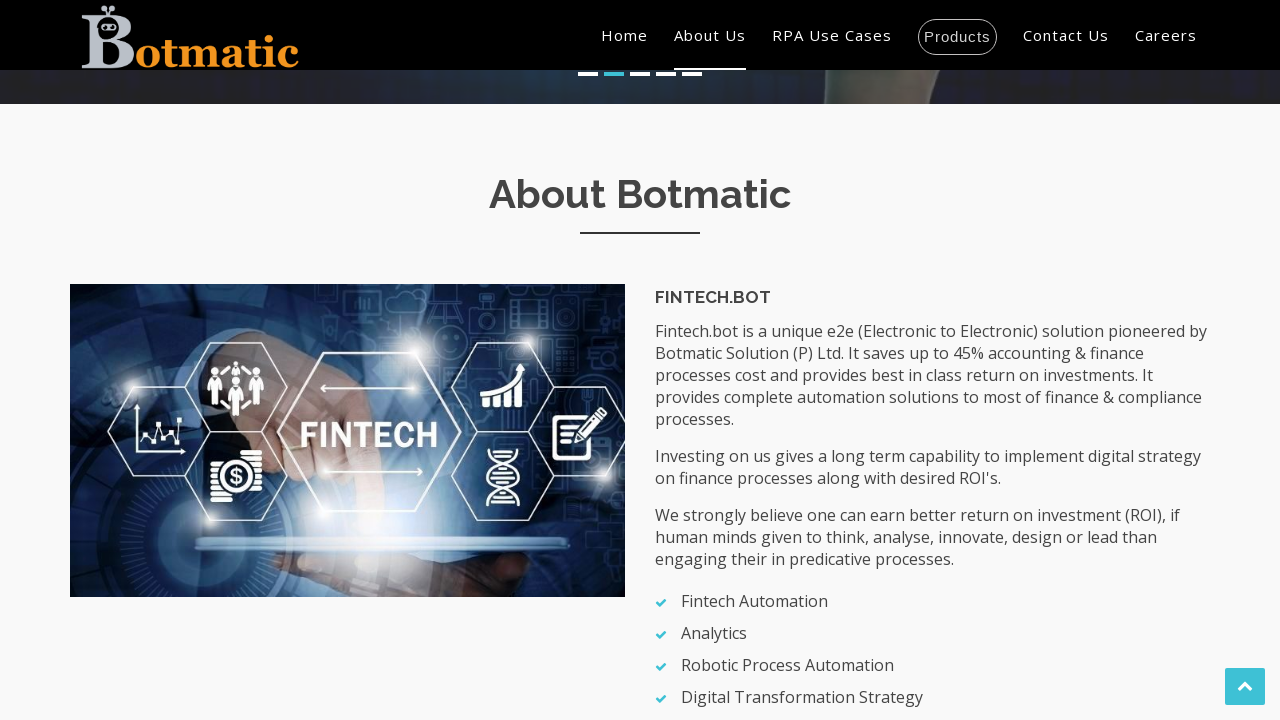